Verifies that the Telerik homepage URL contains "telerik"

Starting URL: https://www.telerik.com/

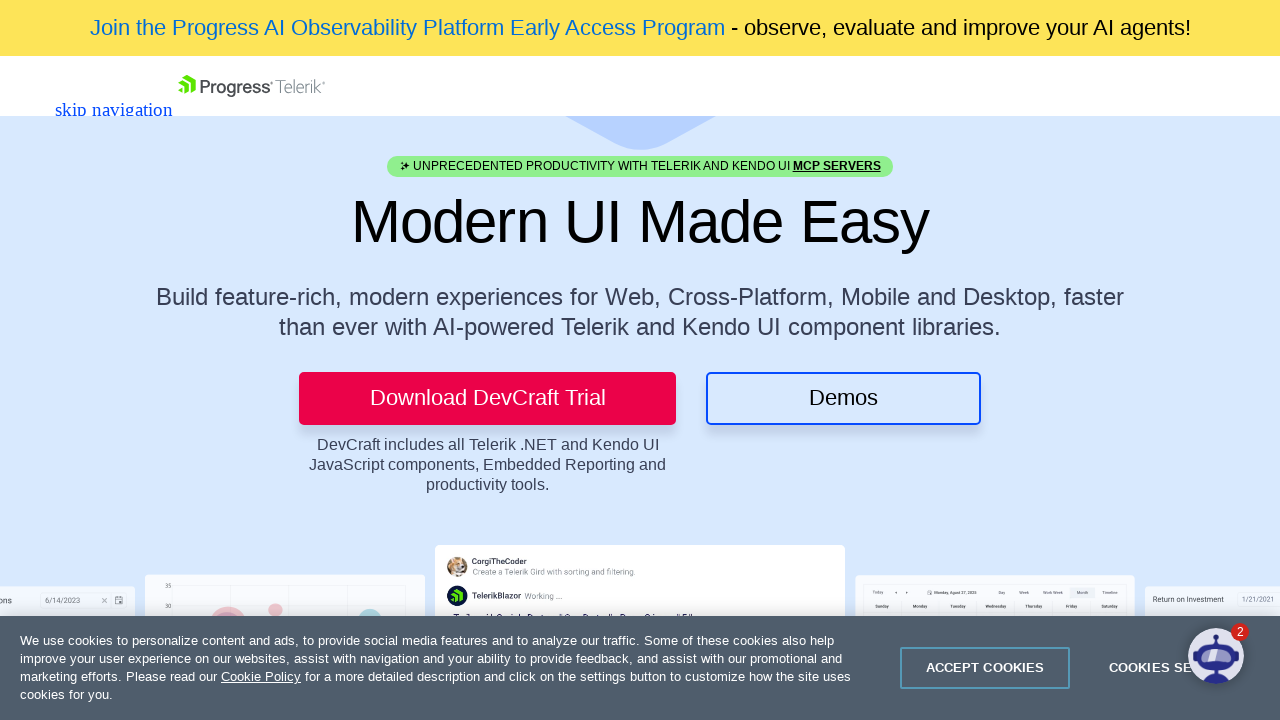

Waited for page to reach domcontentloaded state
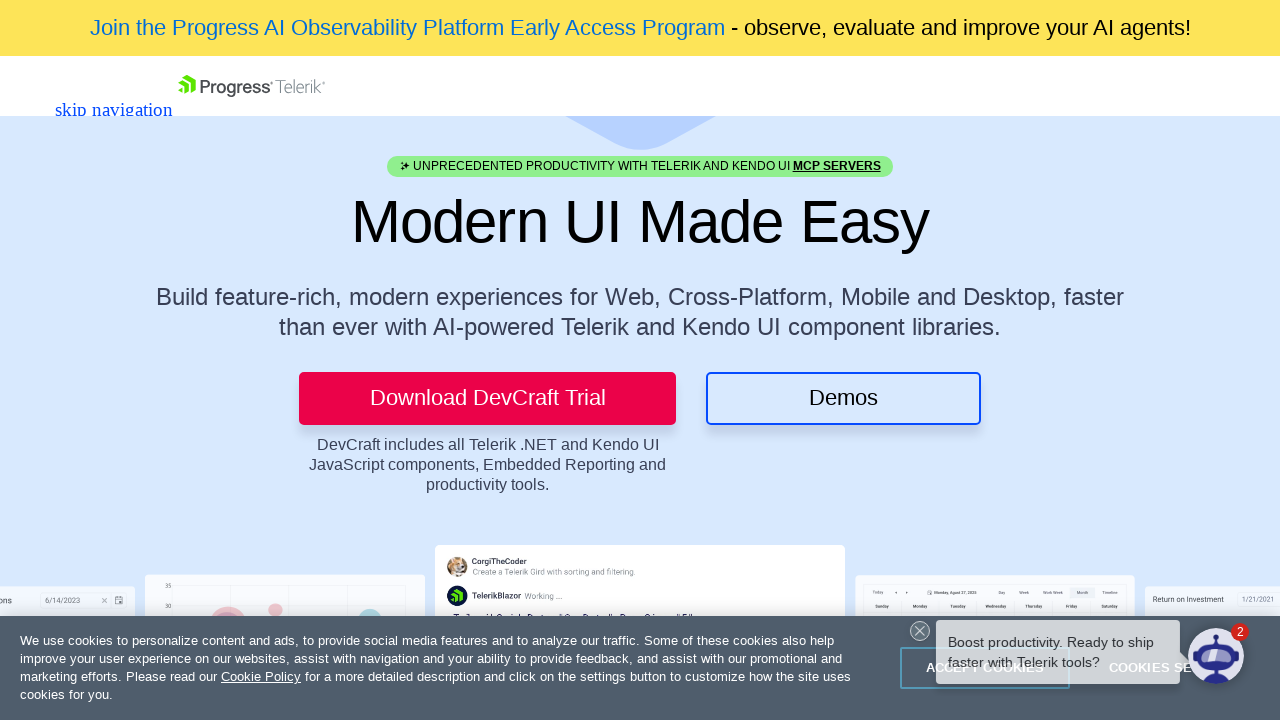

Verified that URL contains 'telerik'
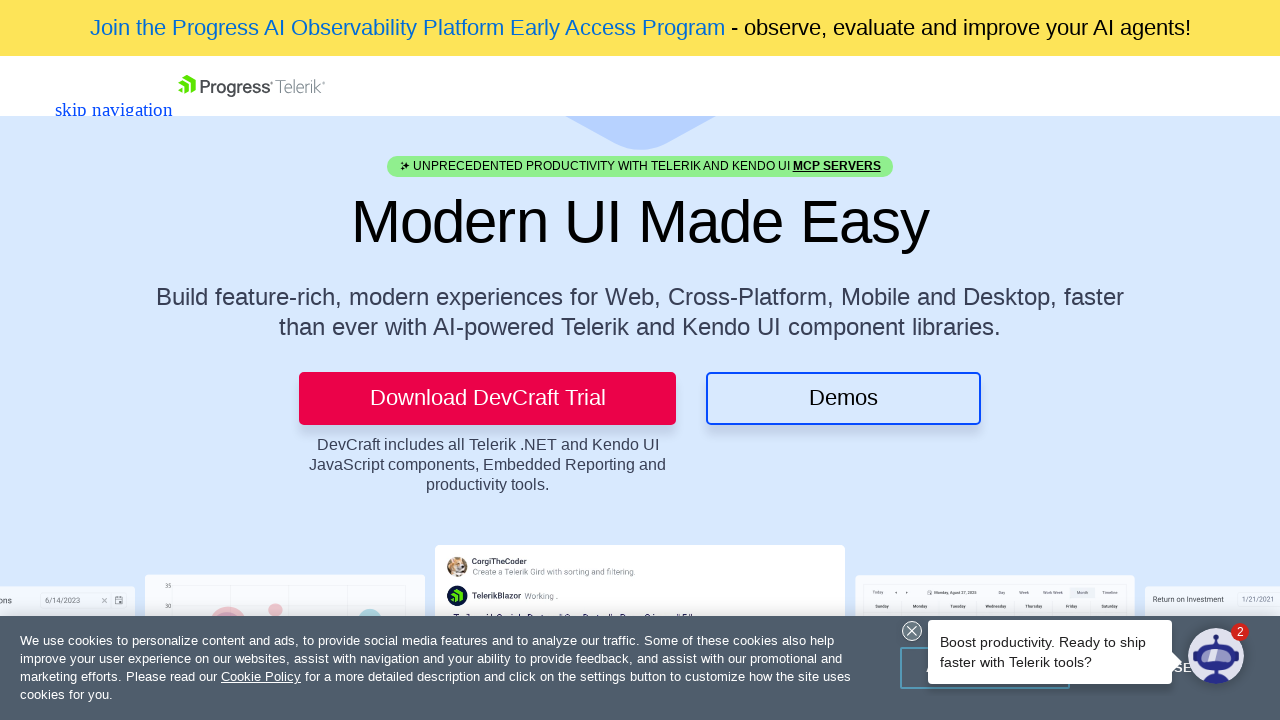

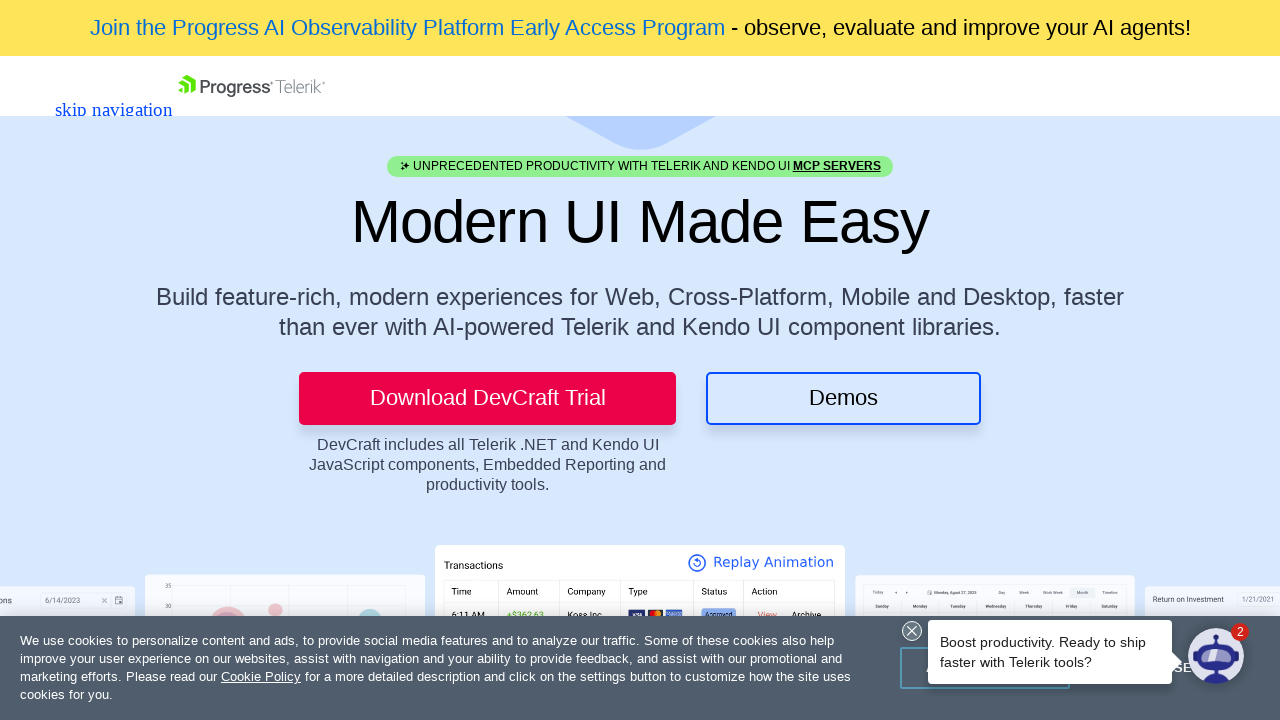